Tests successful login functionality by entering valid credentials and verifying redirect to inventory page with 6 products displayed

Starting URL: https://www.saucedemo.com

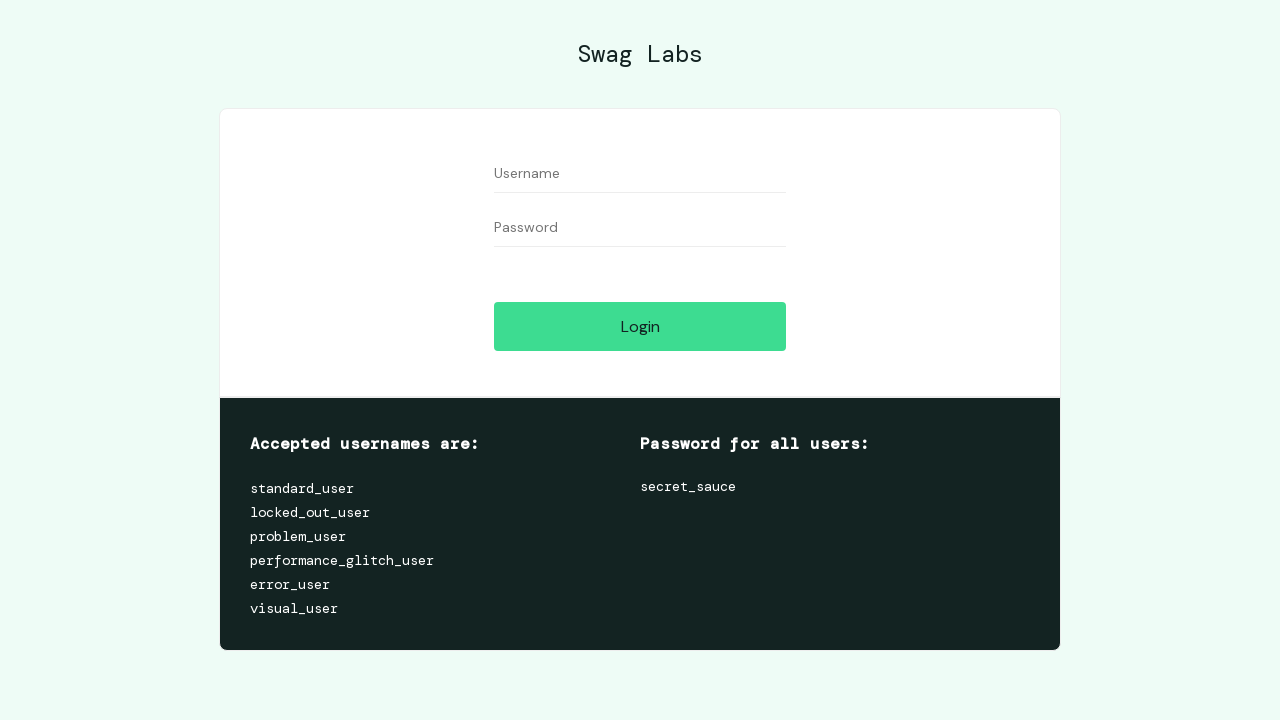

Filled username field with 'standard_user' on #user-name
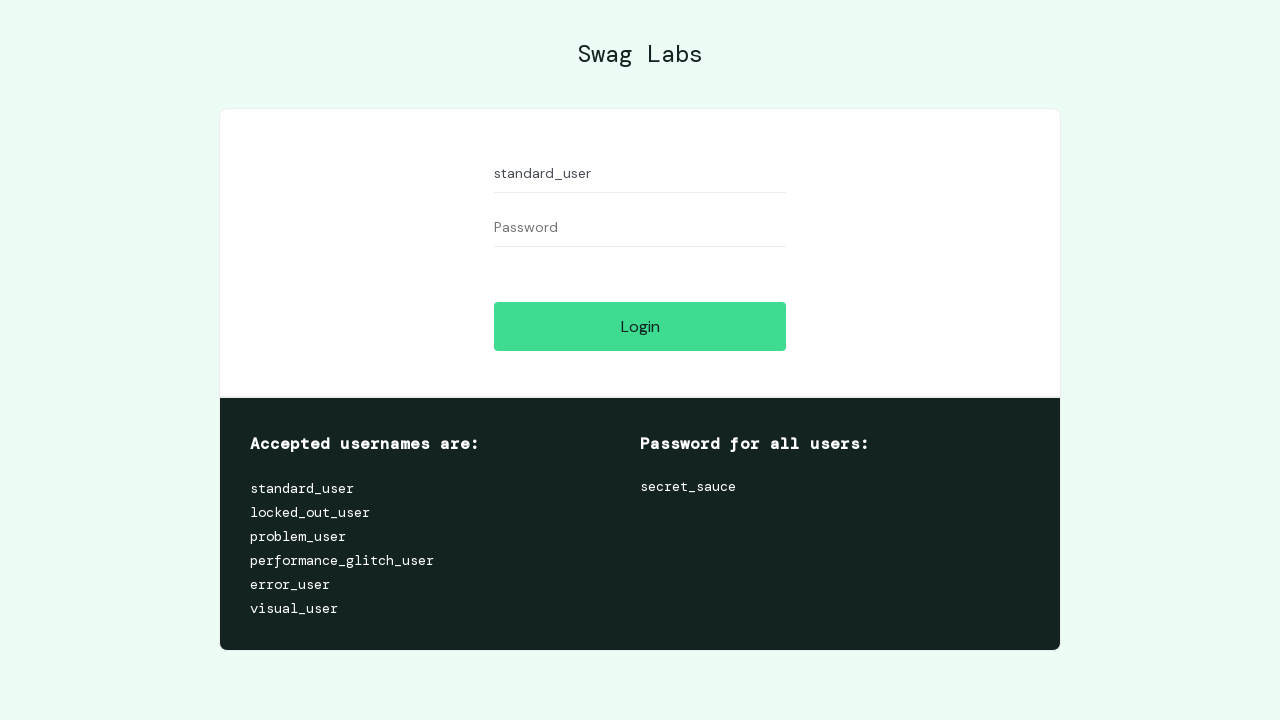

Filled password field with 'secret_sauce' on input[name='password']
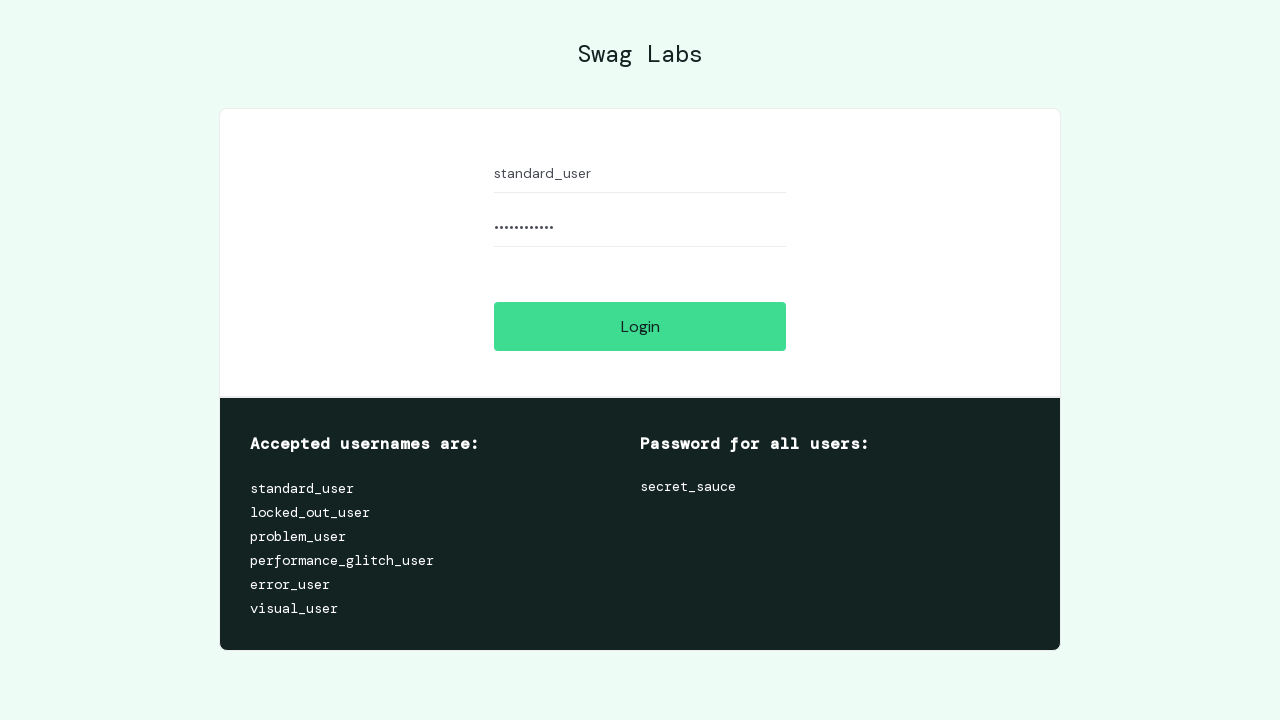

Clicked login button at (640, 326) on #login-button
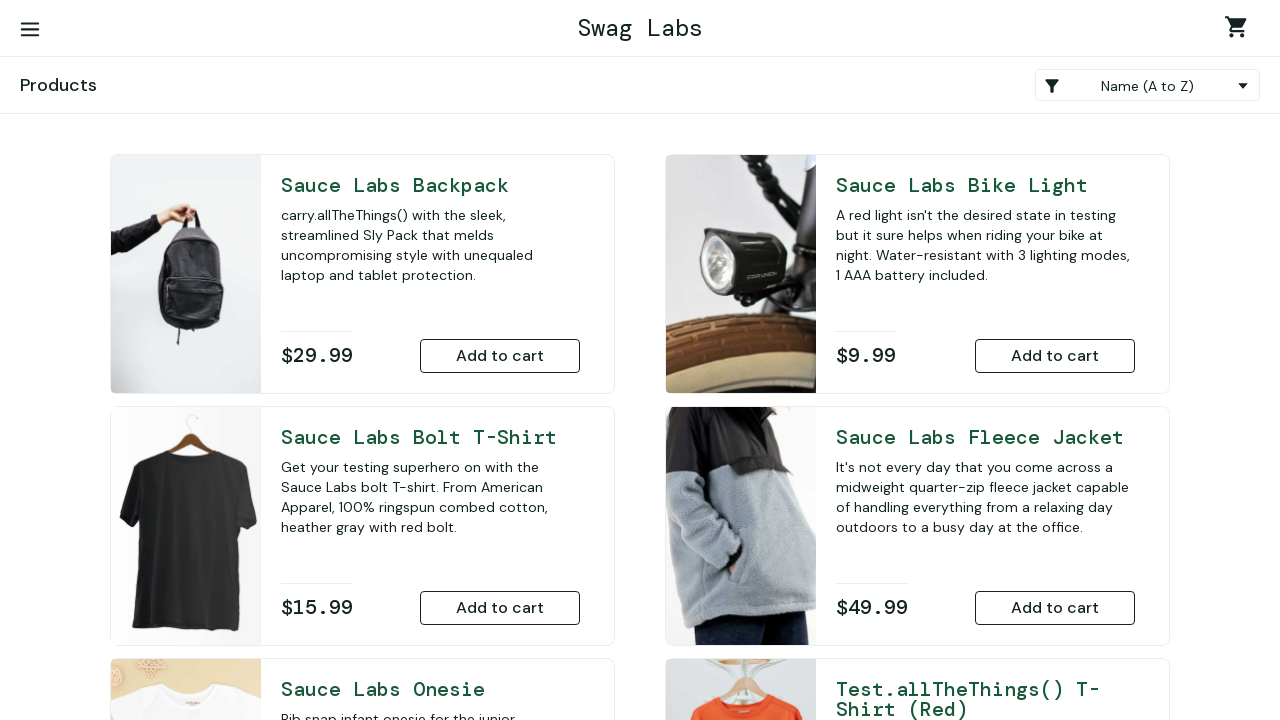

Successfully redirected to inventory page
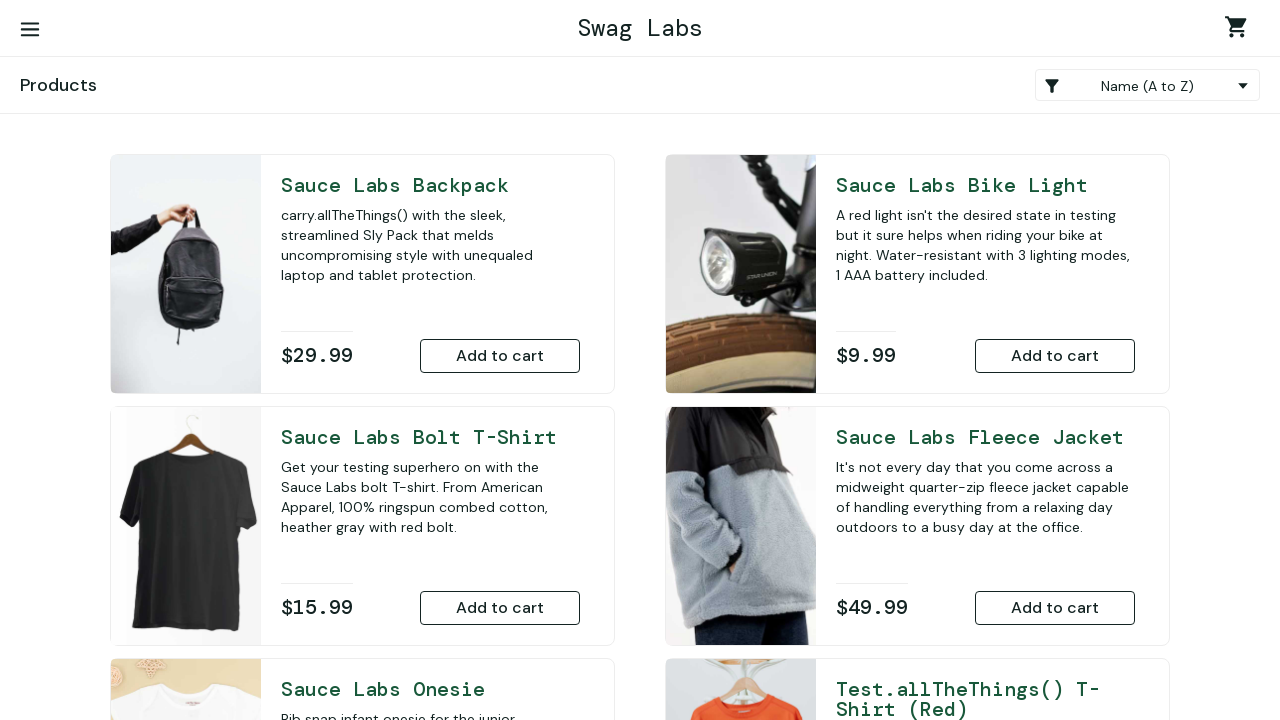

Located 6 products on inventory page
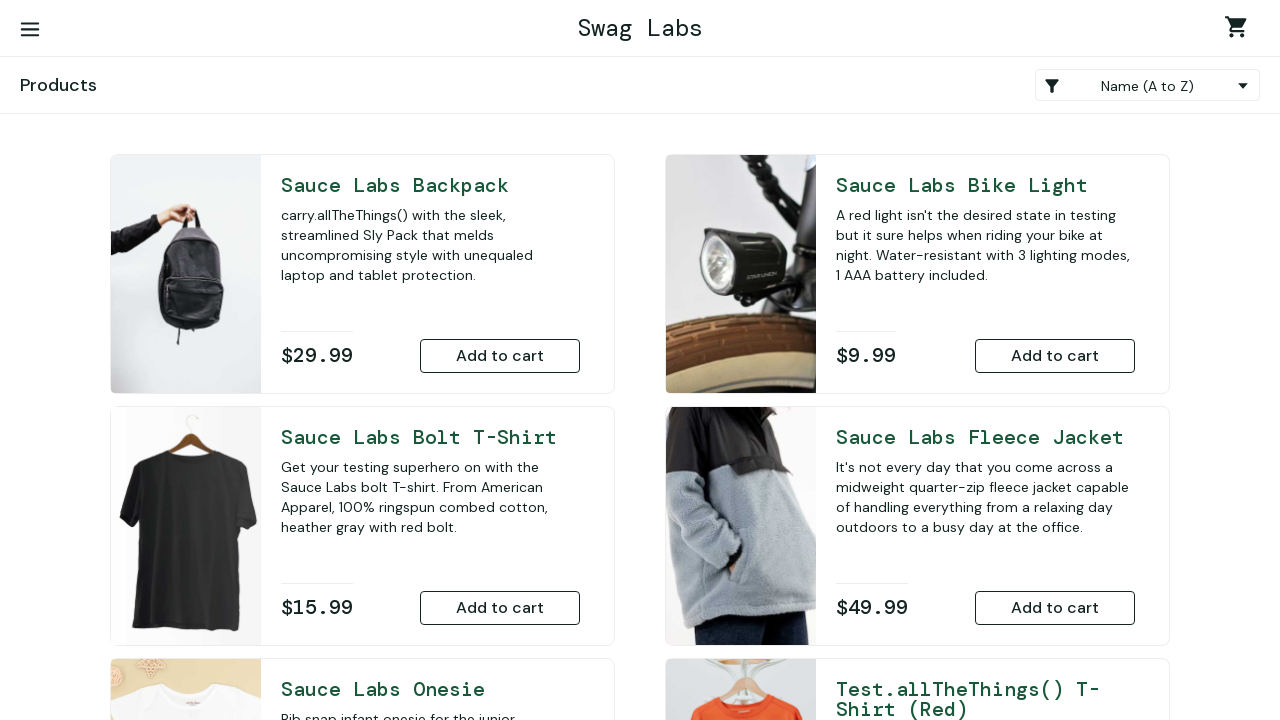

Verified that exactly 6 products are displayed
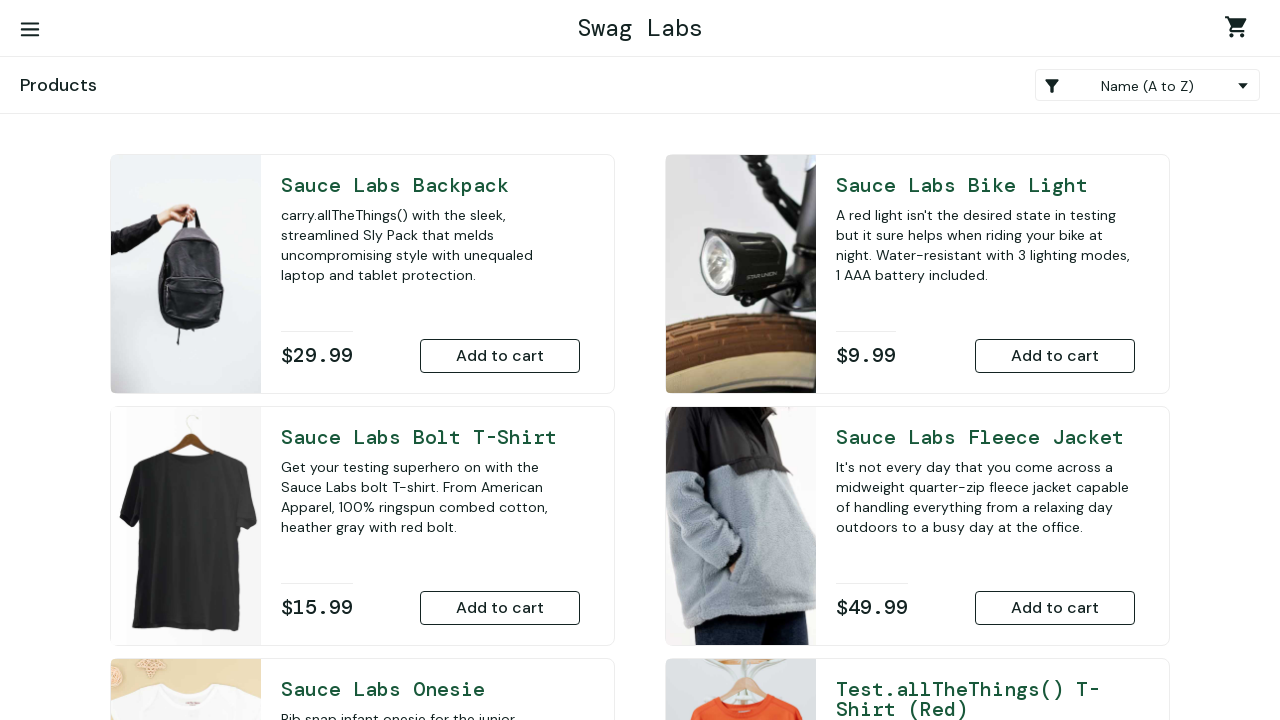

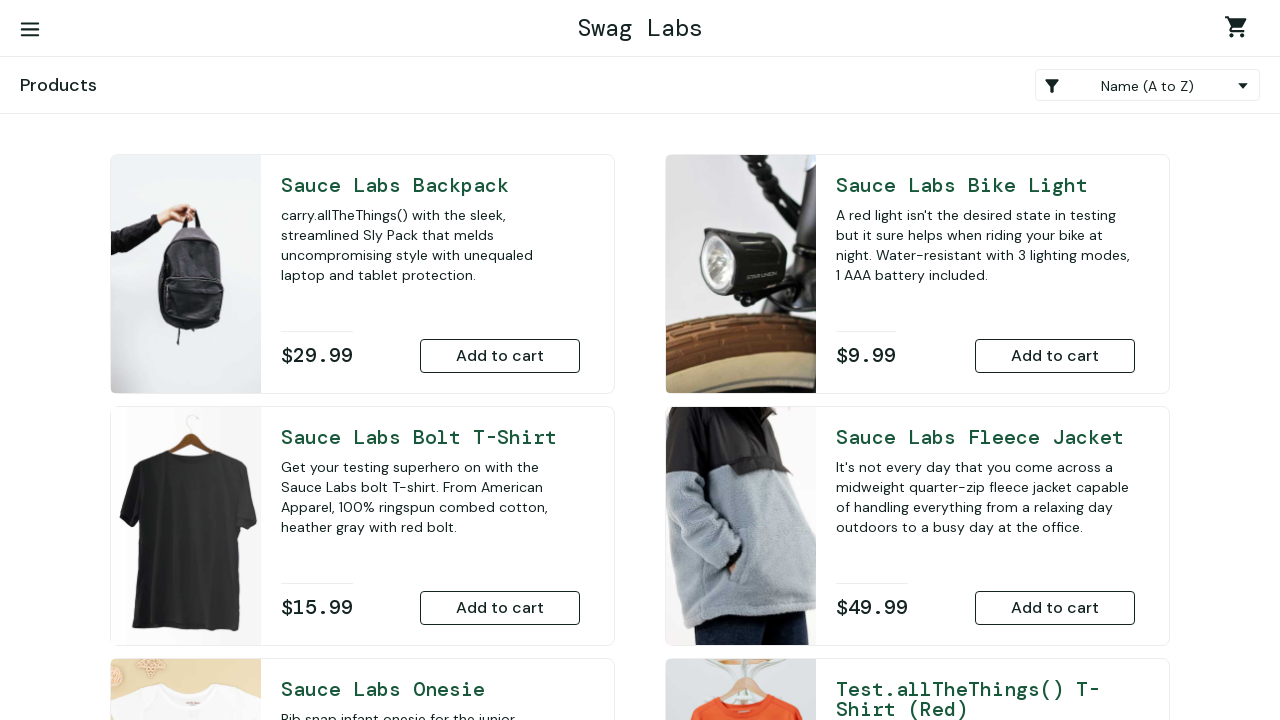